Tests click functionality by clicking a button and waiting for a hidden div element to become visible

Starting URL: https://softwaretestingpro.github.io/Automation/Beginner/B-1.01-Click.html

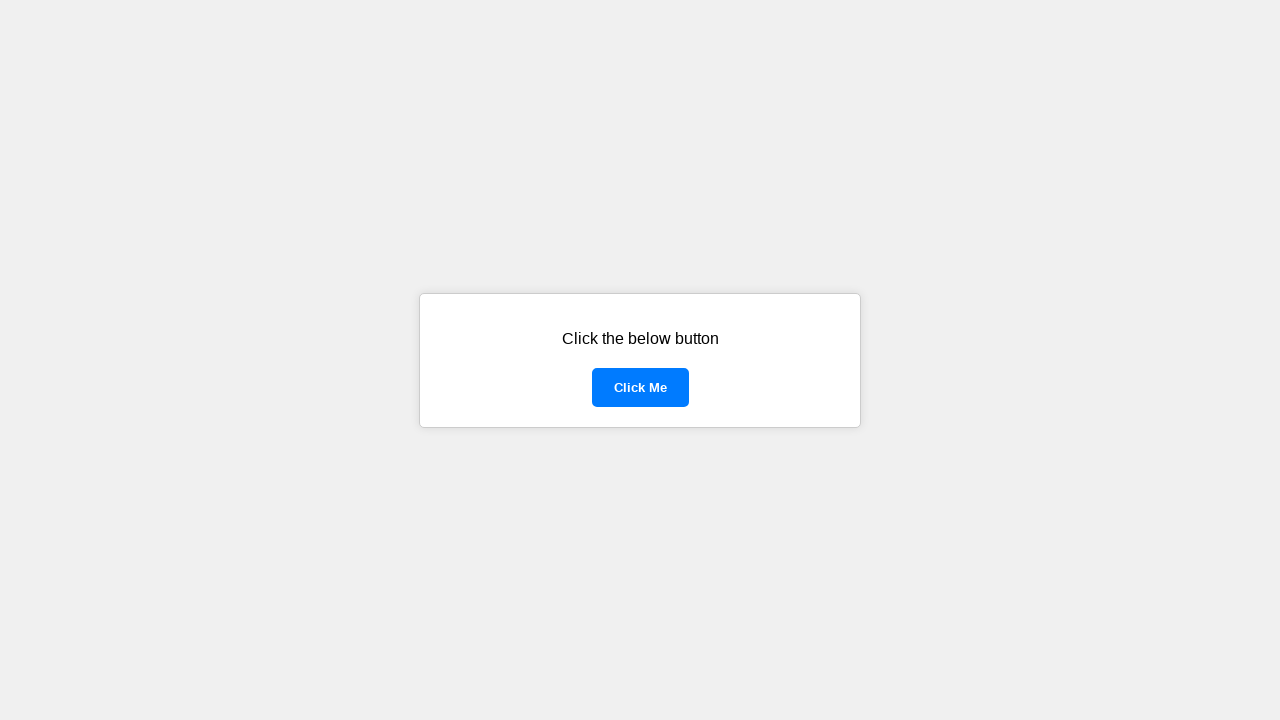

Clicked the button with id 'clickButton' at (640, 387) on #clickButton
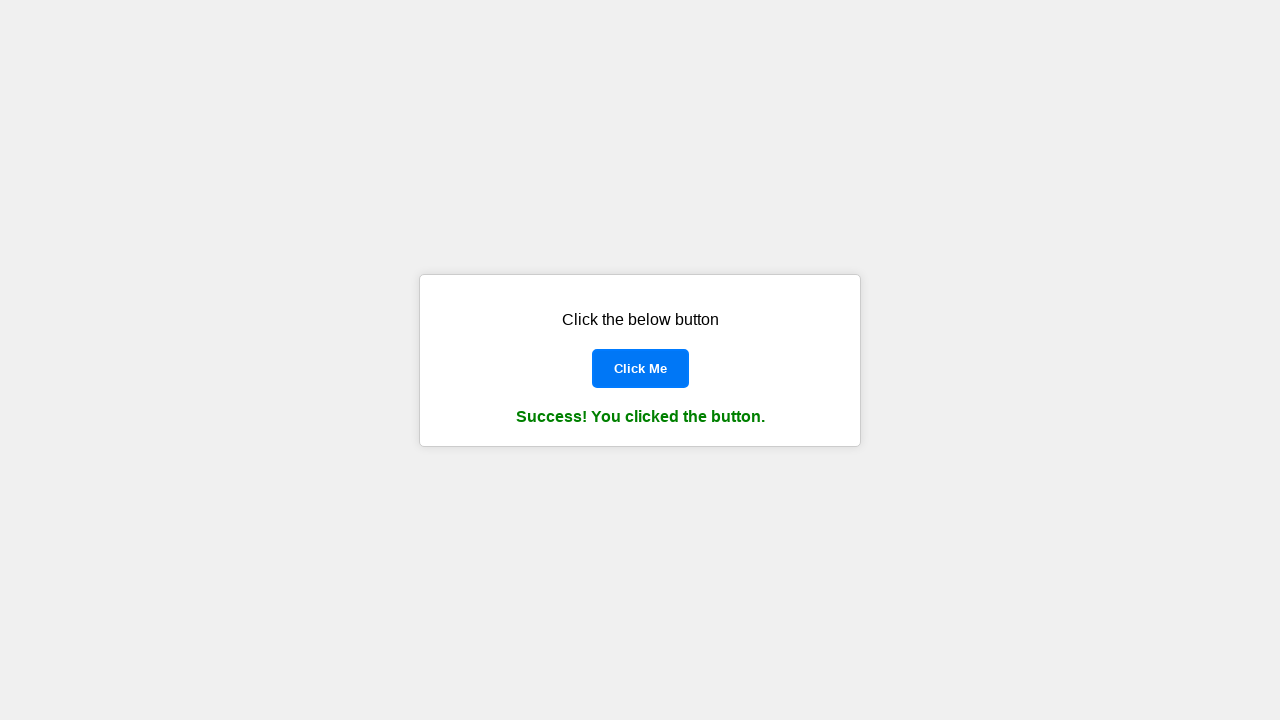

Hidden div element became visible
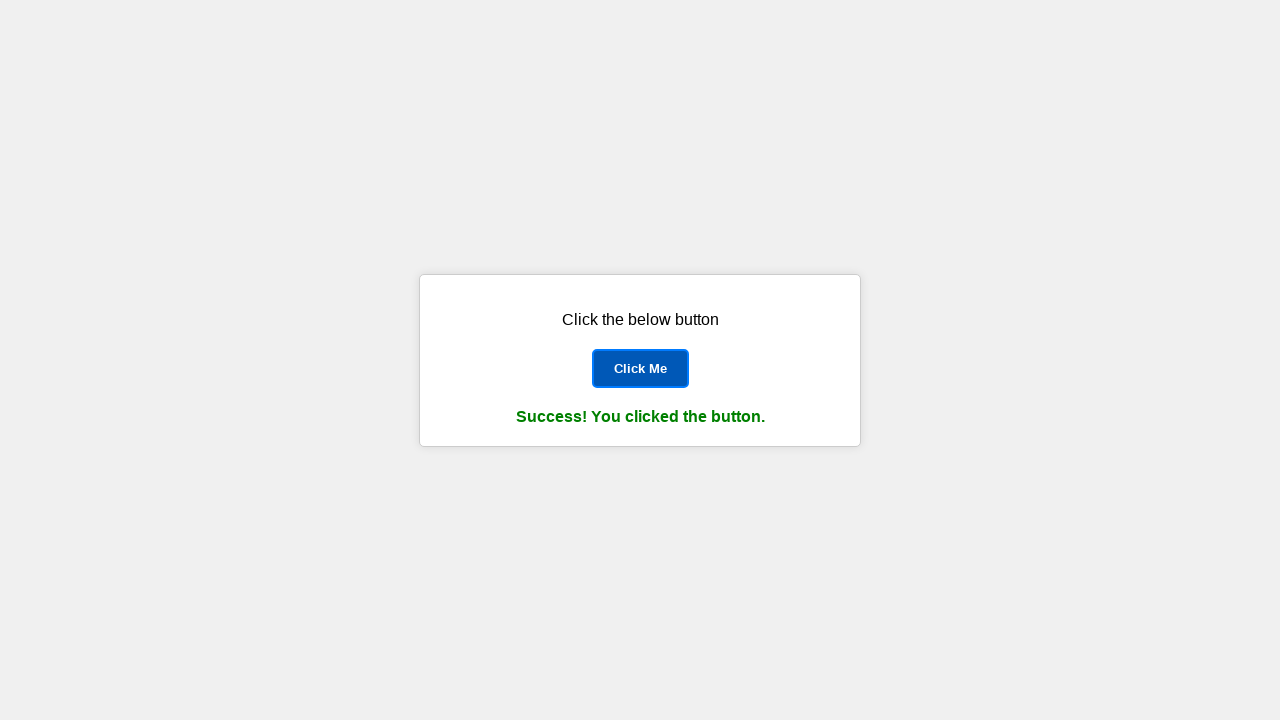

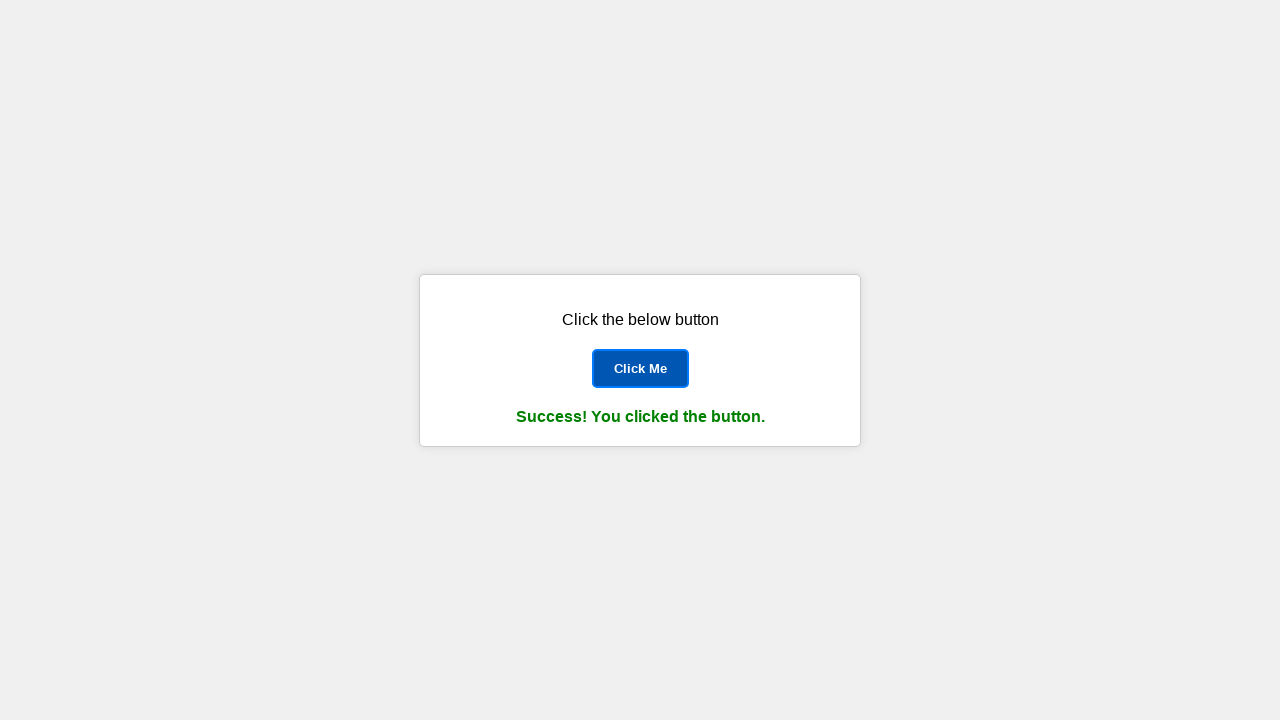